Tests dynamic controls by clicking a remove button and verifying the "It's gone!" message appears

Starting URL: https://the-internet.herokuapp.com/dynamic_controls

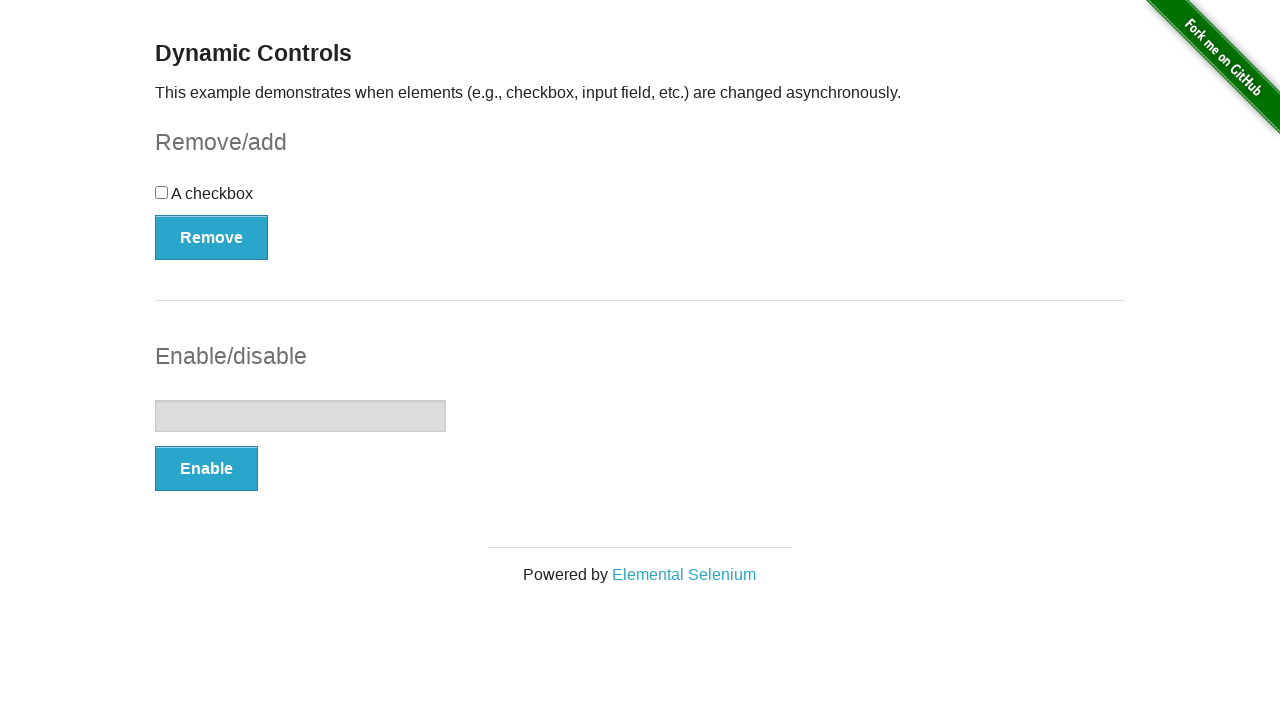

Clicked the Remove button to remove the dynamic control at (212, 237) on (//button[@type='button'])[1]
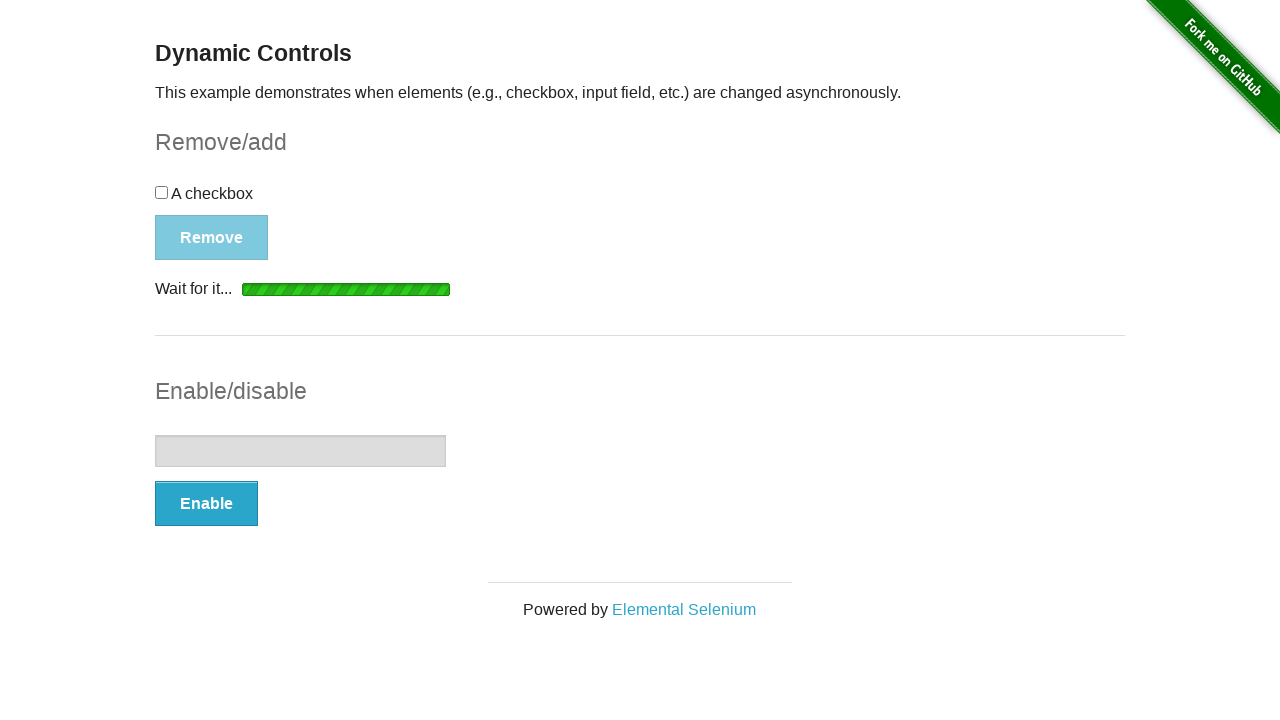

Waited for the message element to appear
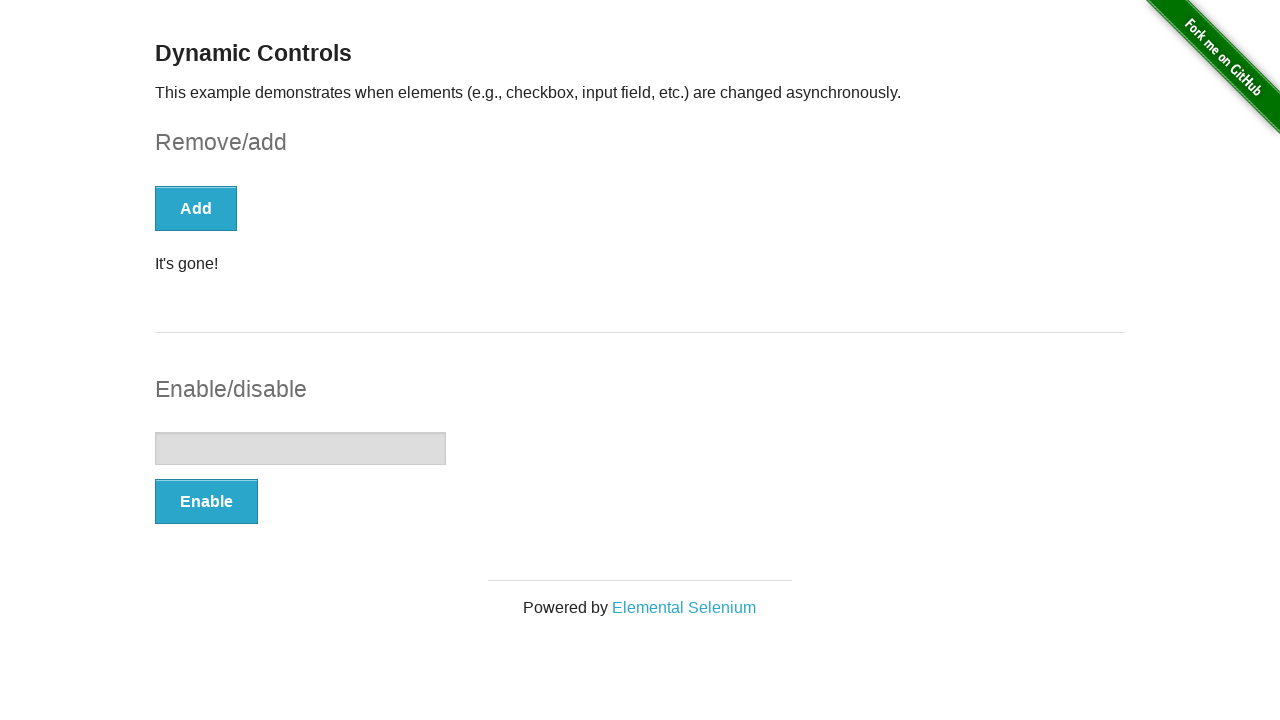

Retrieved text content from message element
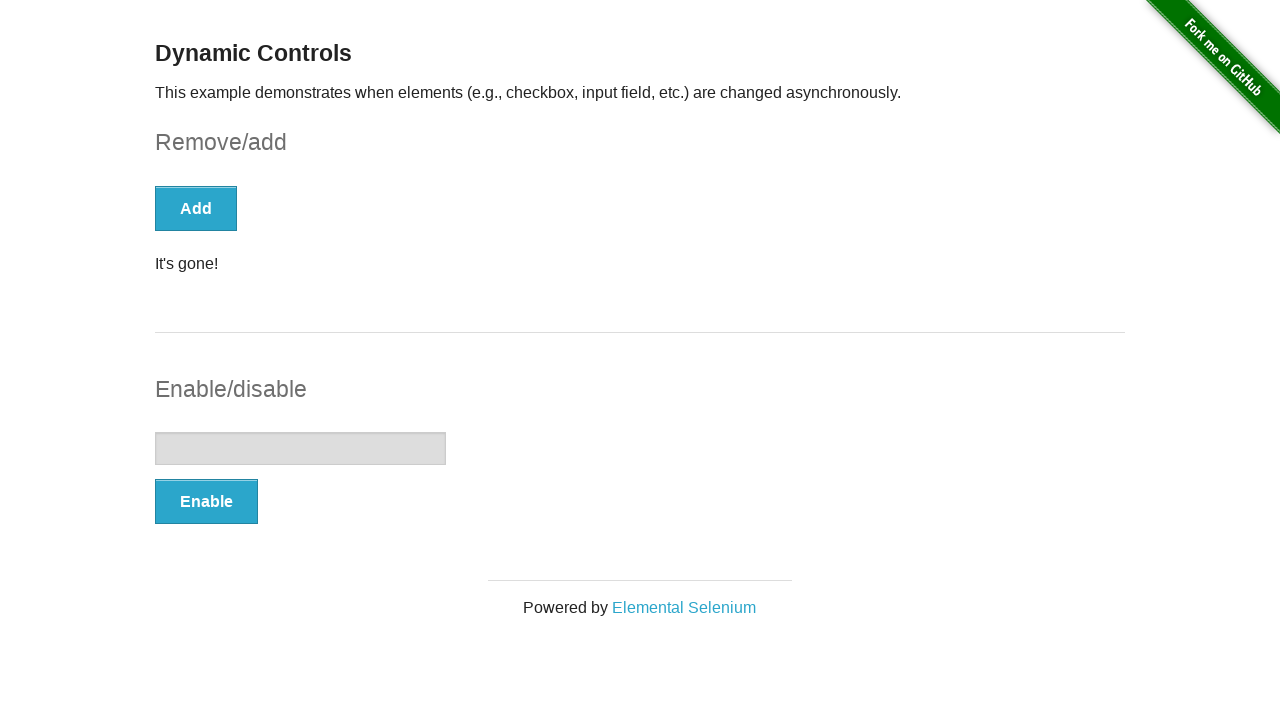

Verified that message displays 'It's gone!' as expected
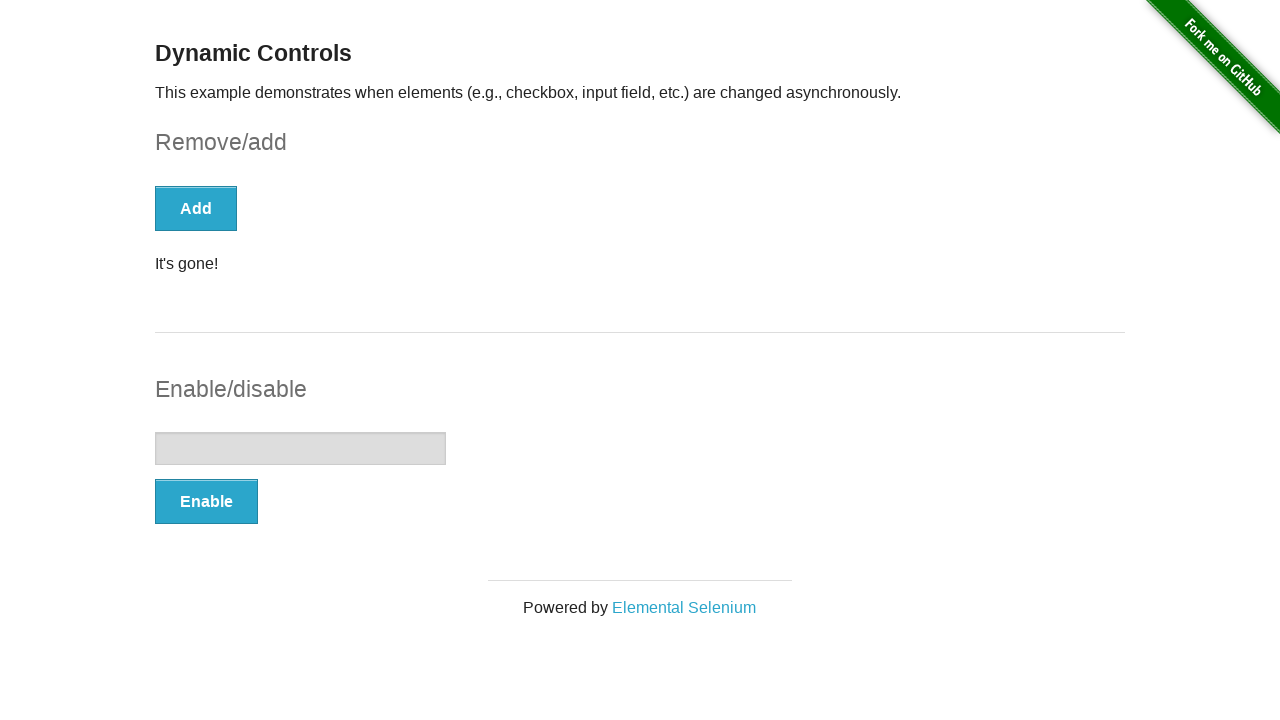

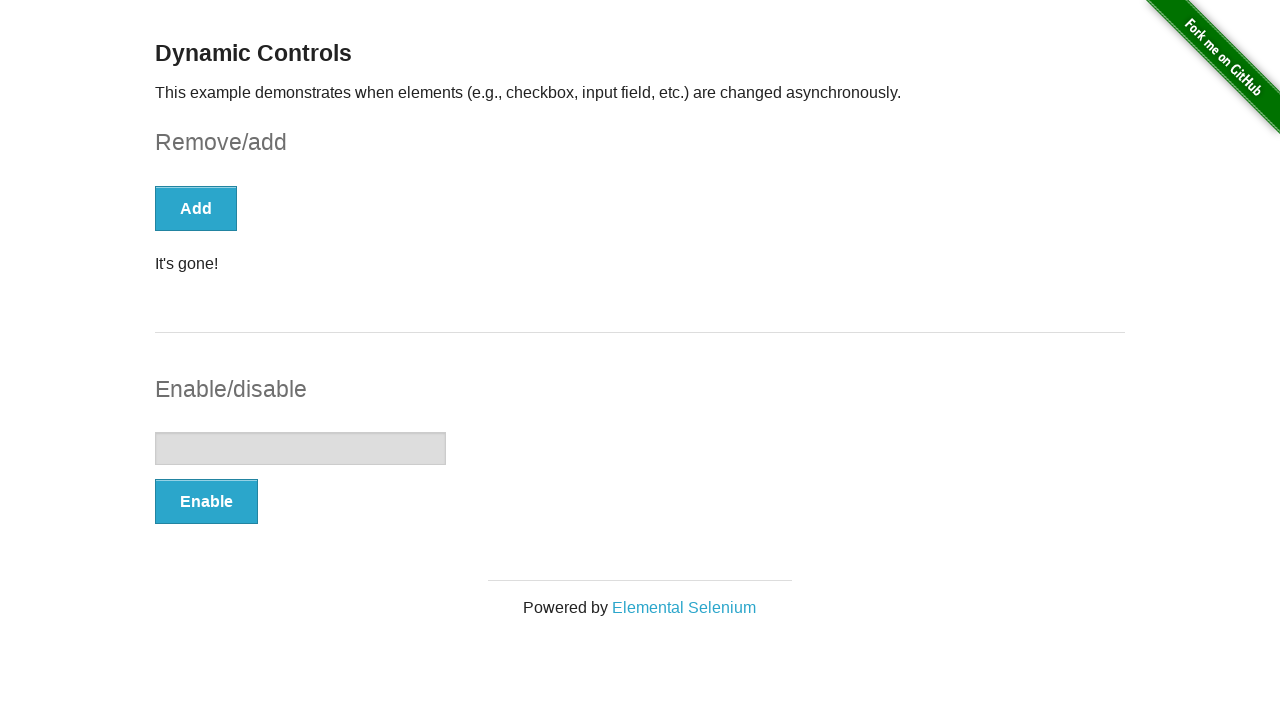